Tests triangle classifier with sides 5, 4, 4 expecting "Isosceles" result

Starting URL: https://testpages.eviltester.com/styled/apps/triangle/triangle001.html

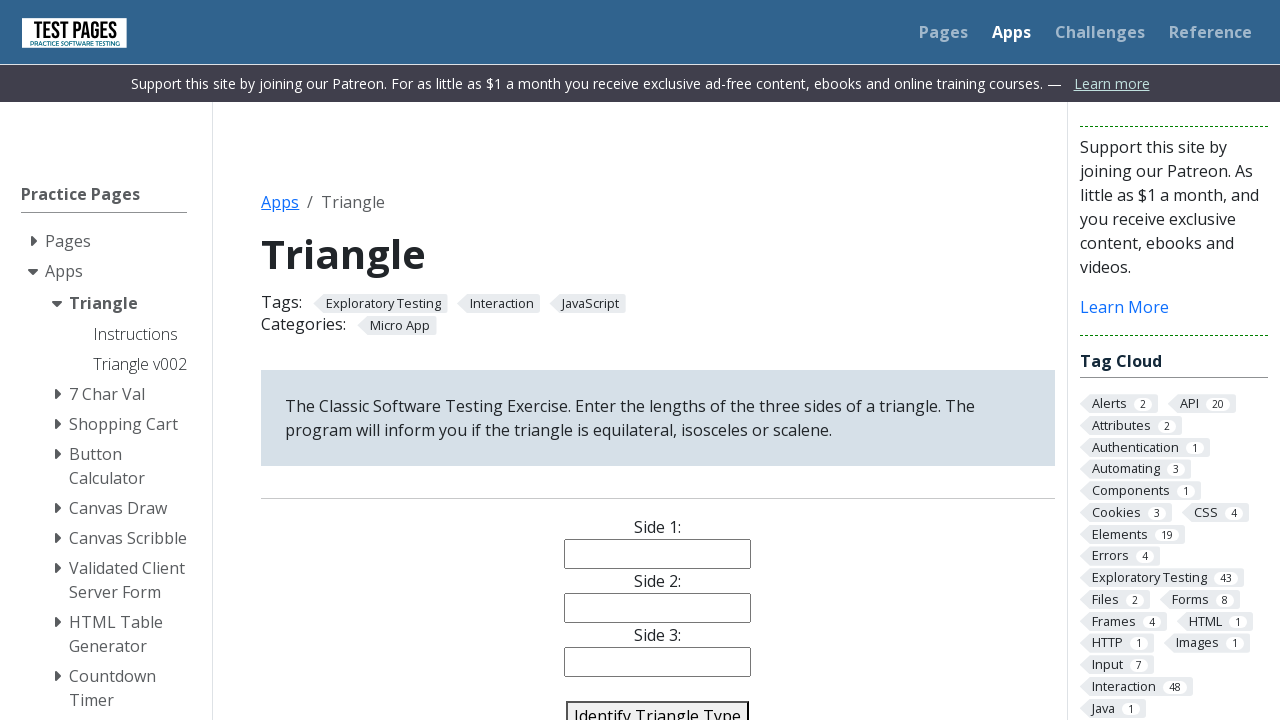

Filled side 1 field with '5' on #side1
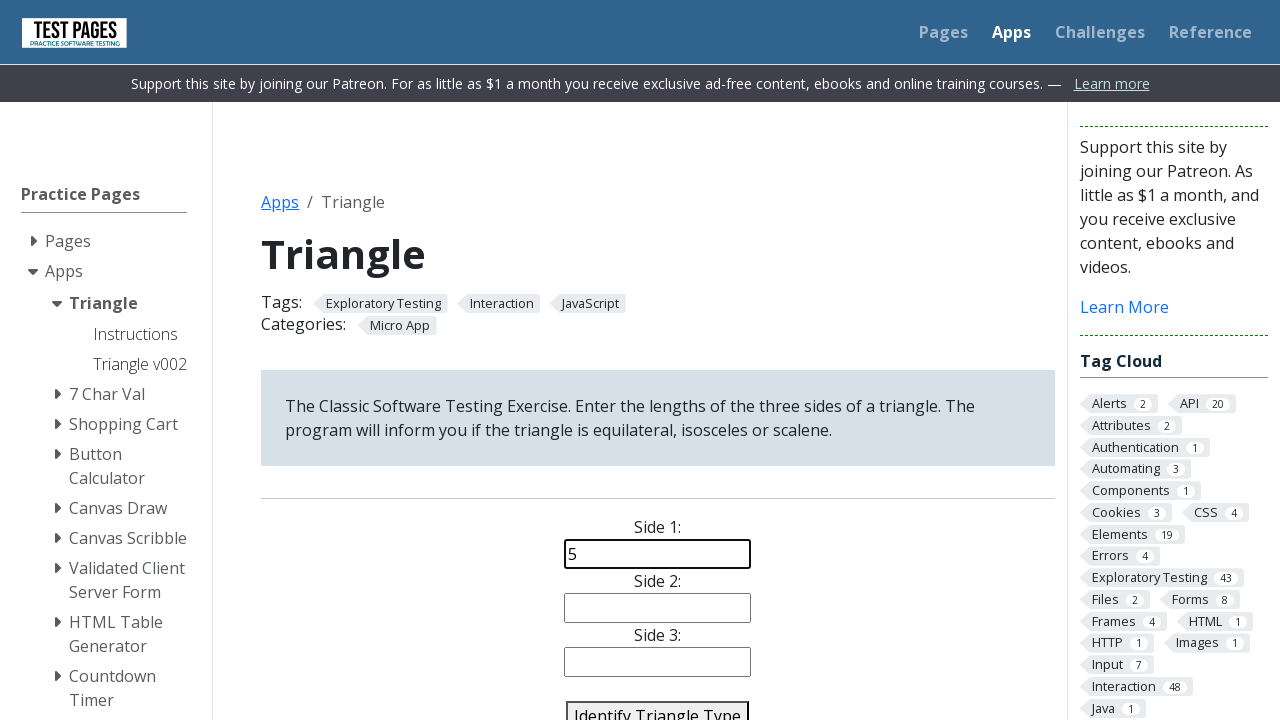

Filled side 2 field with '4' on #side2
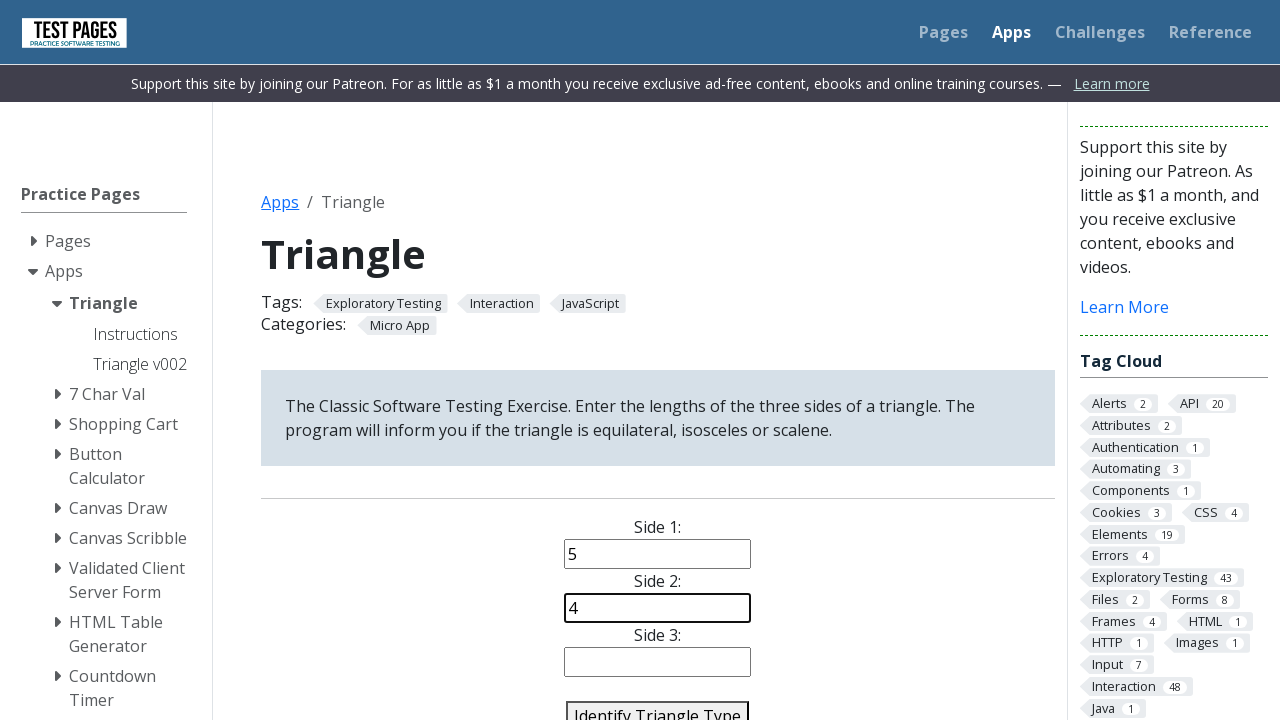

Filled side 3 field with '4' on #side3
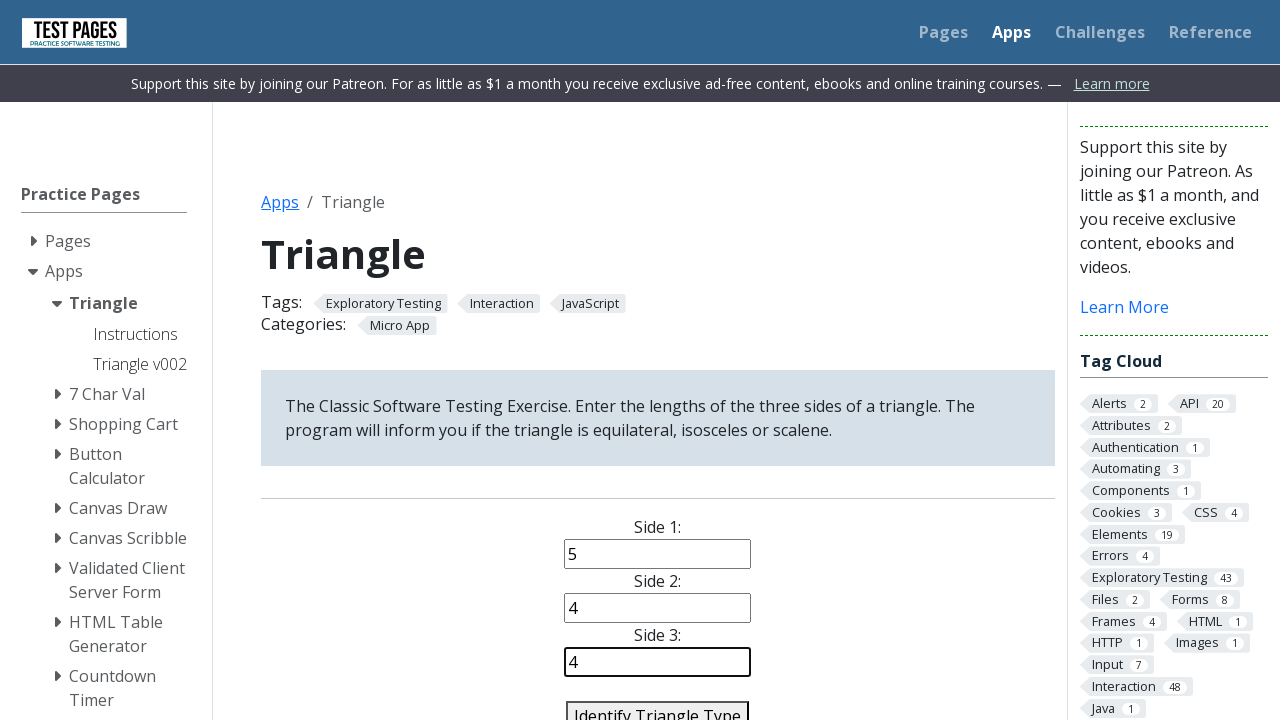

Clicked identify triangle button to classify triangle with sides 5, 4, 4 at (658, 705) on #identify-triangle-action
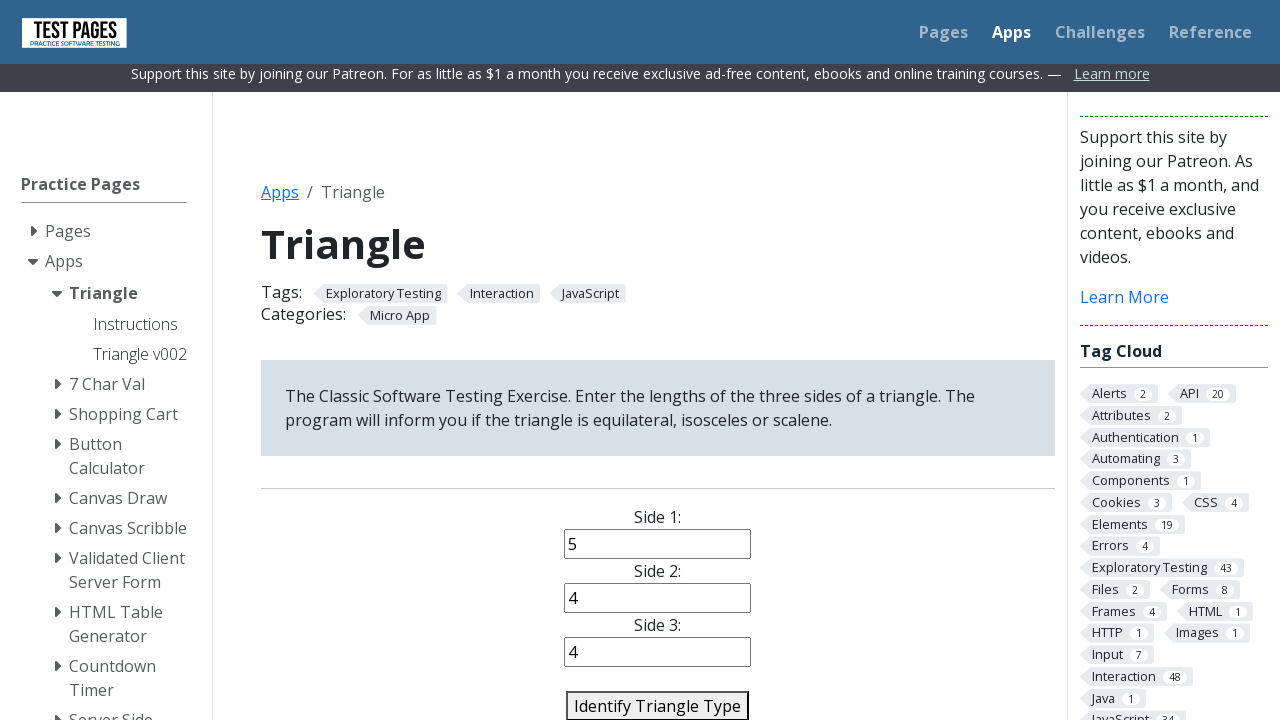

Triangle classification result appeared
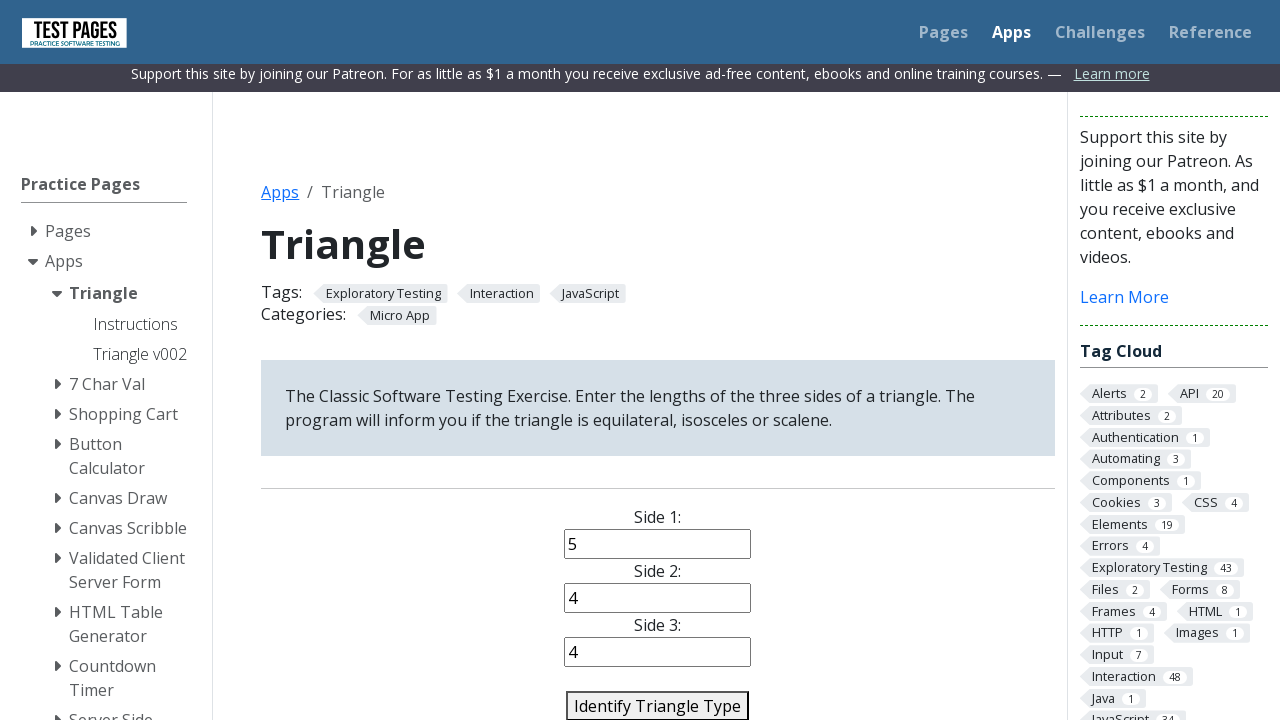

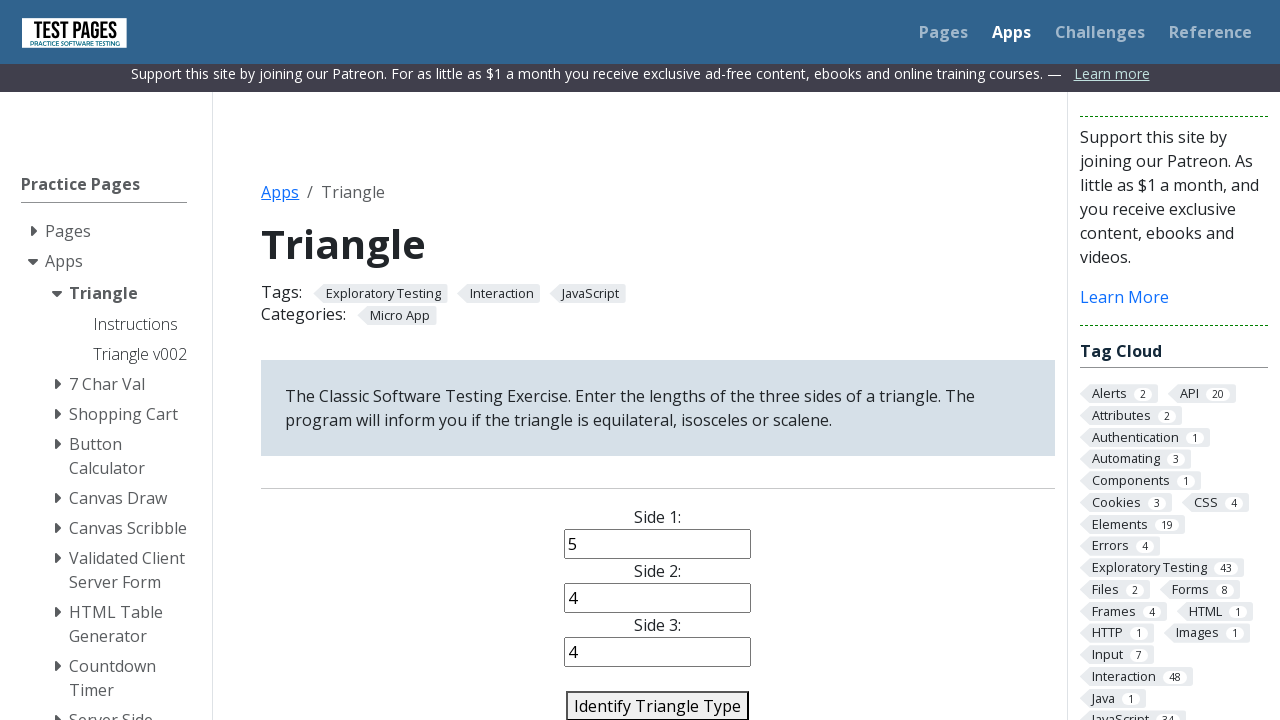